Hovers over the second user avatar image to reveal the profile link, then clicks to view the user profile and verifies navigation to users/2 page

Starting URL: http://the-internet.herokuapp.com/hovers

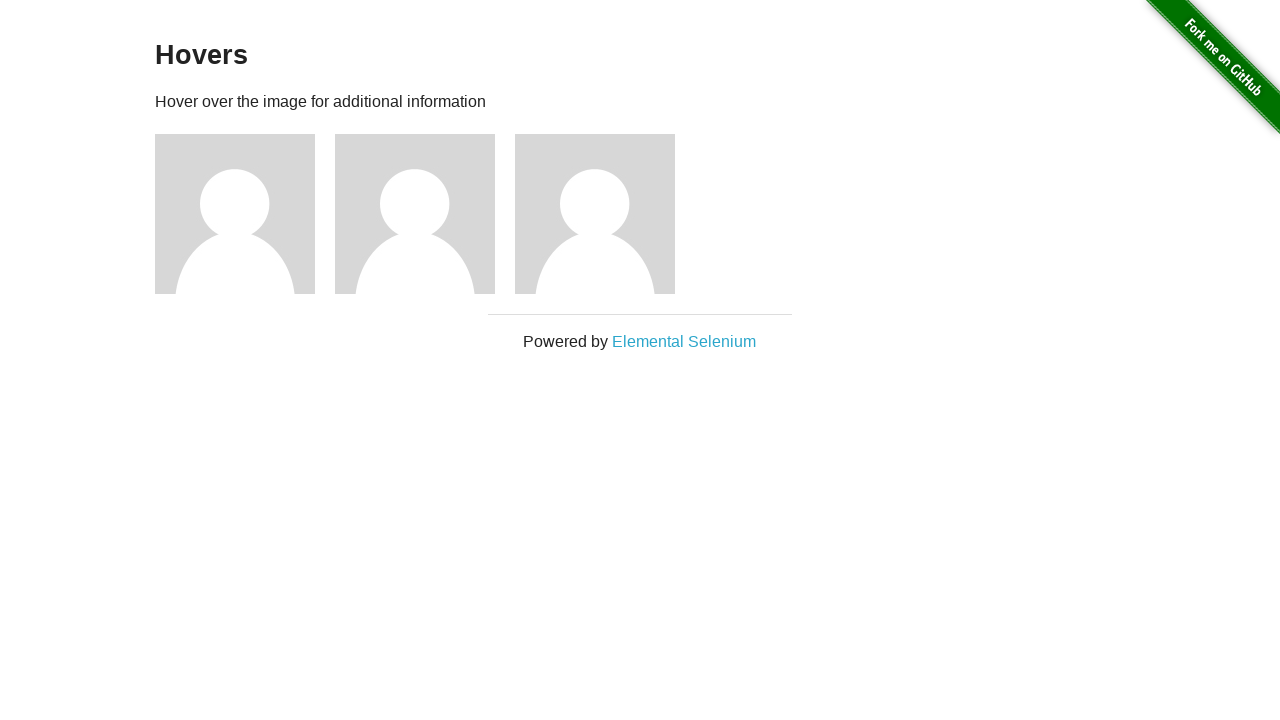

Located second user avatar image
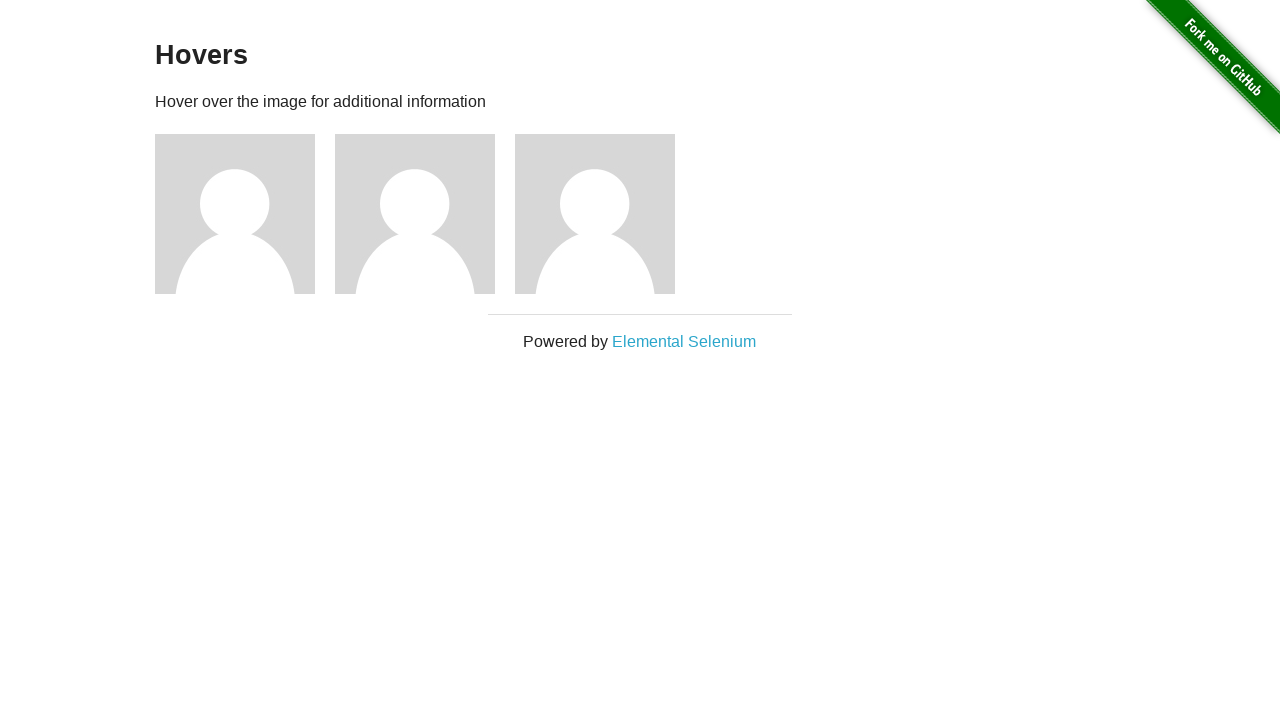

Hovered over second user avatar to reveal profile link at (415, 214) on #content > div > div:nth-child(4) > img
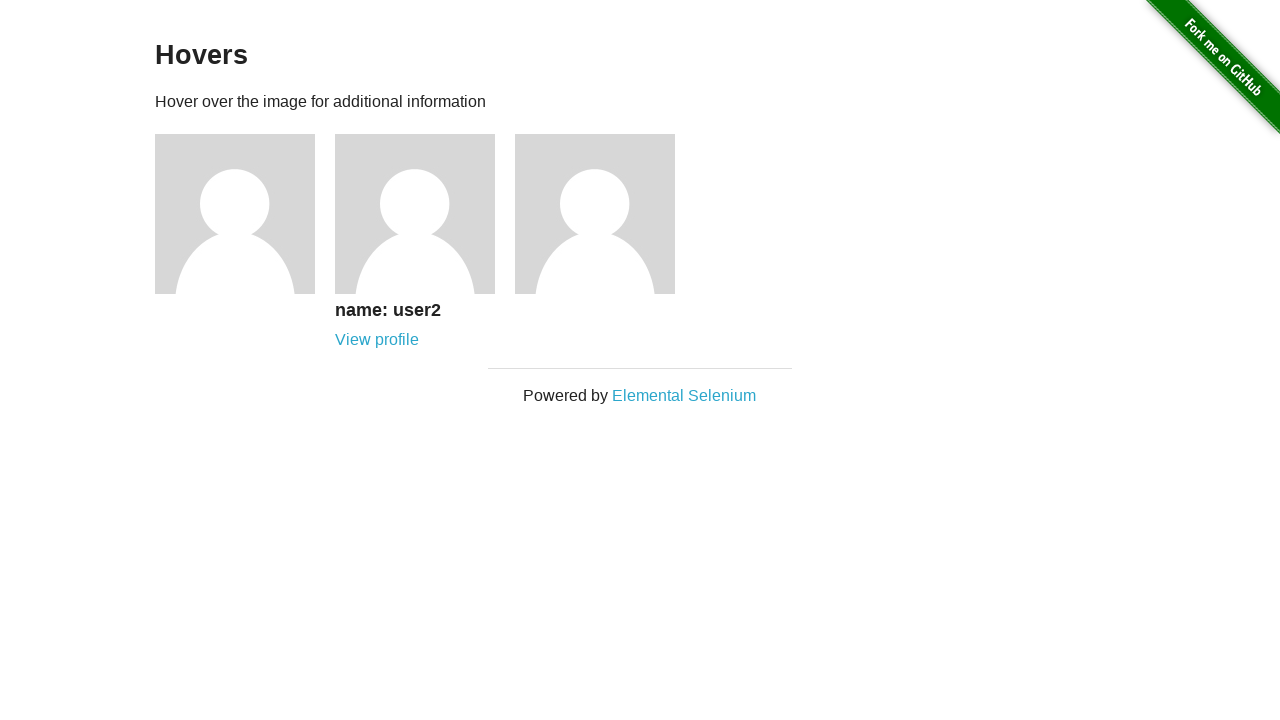

Waited 500ms for hover effect to display
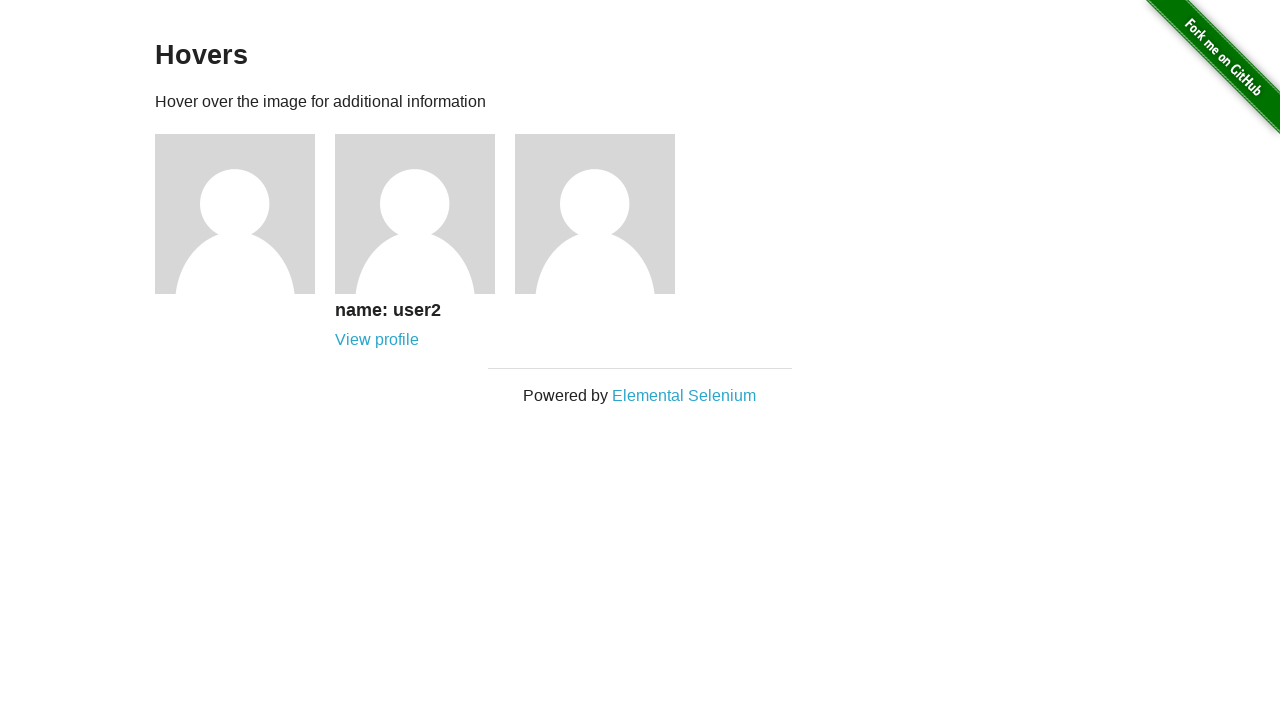

Clicked on View profile link at (377, 340) on #content > div > div:nth-child(4) > div > a
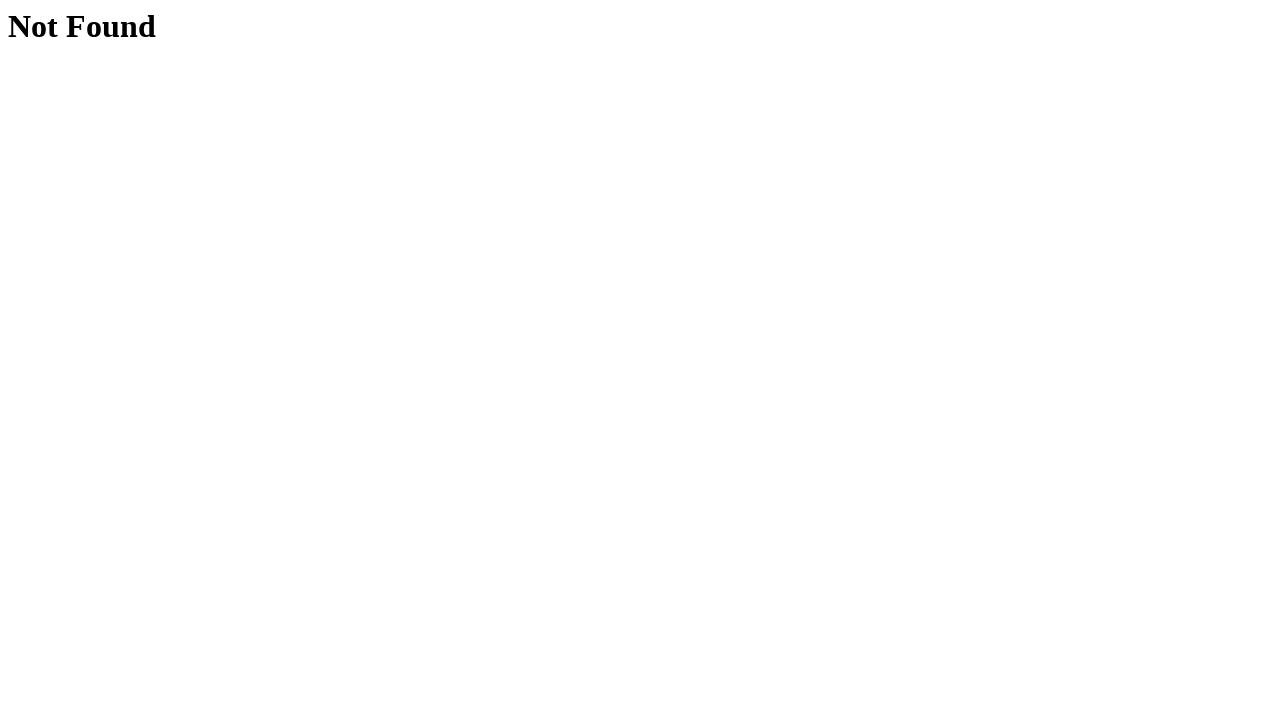

Navigated to users/2 profile page
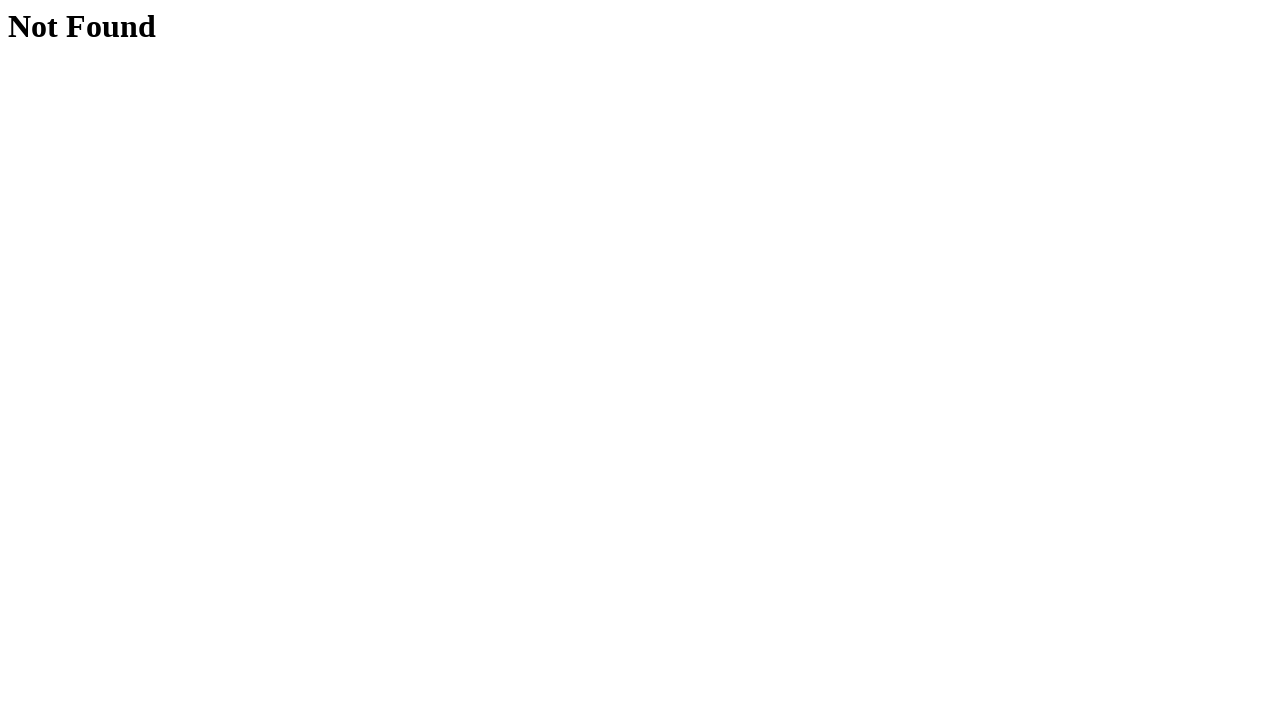

Verified current URL contains 'users/2'
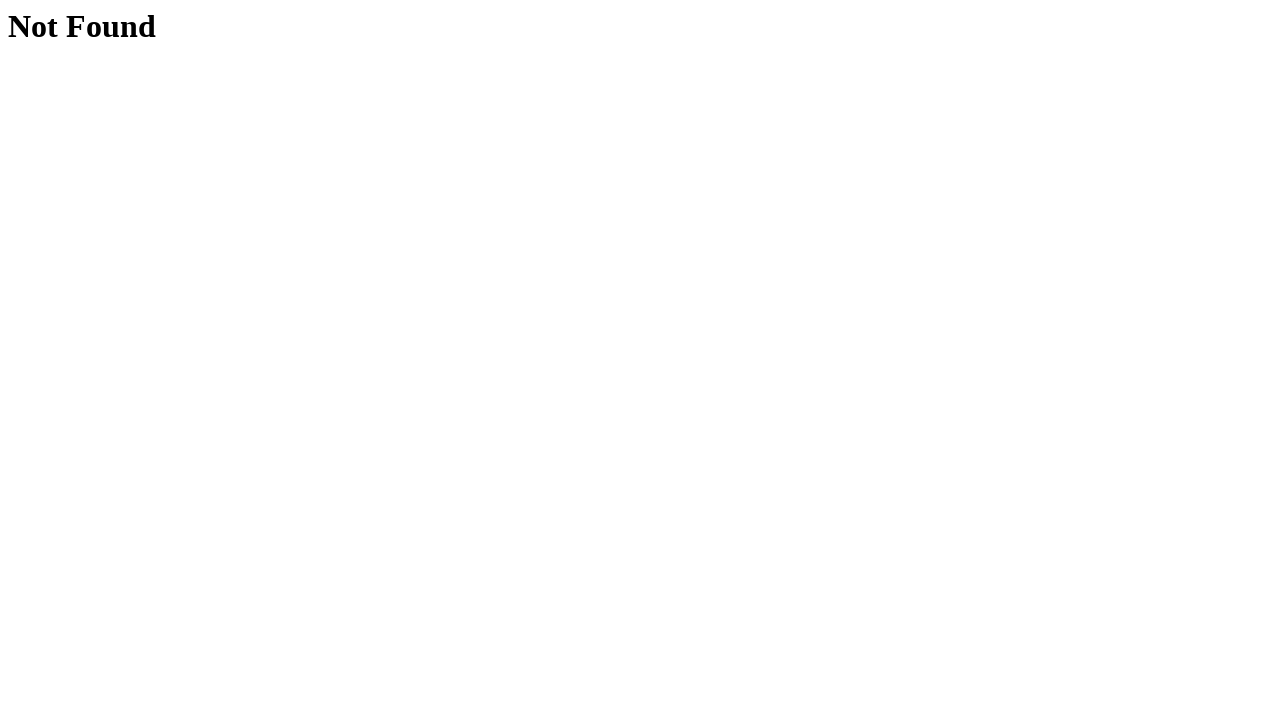

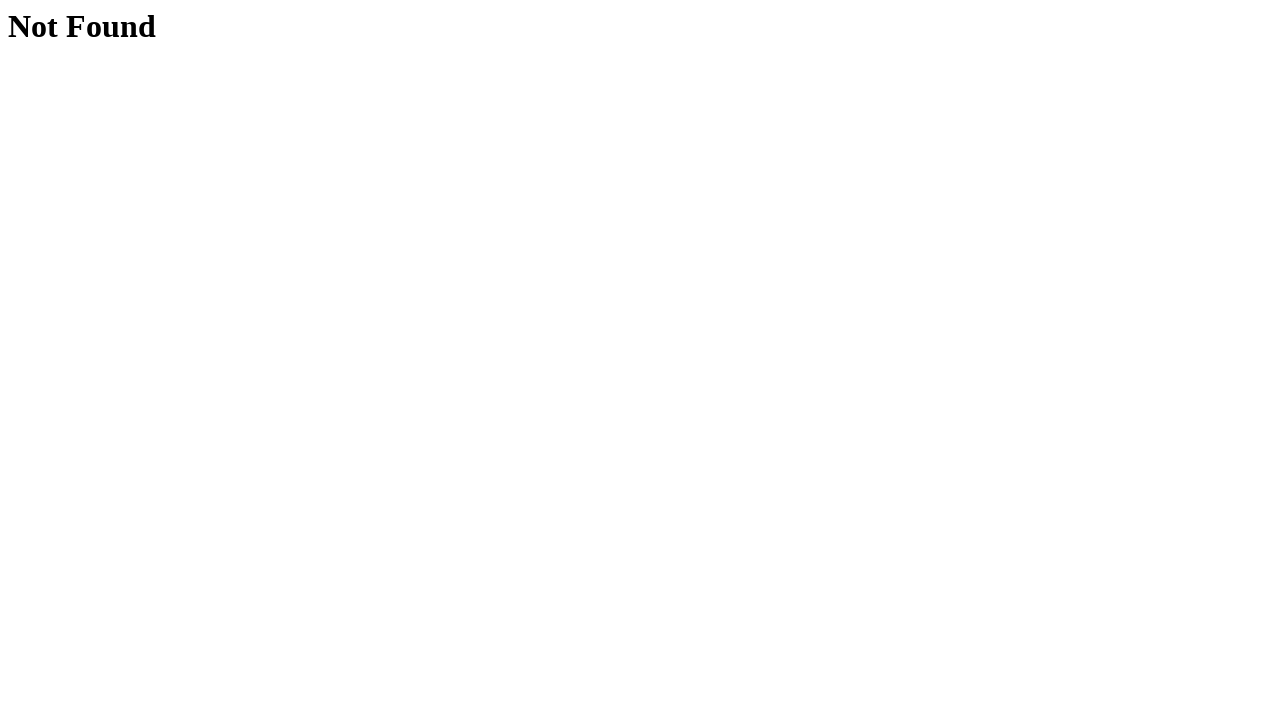